Navigates to Top List, then New Comments page and verifies it is empty

Starting URL: http://www.99-bottles-of-beer.net/

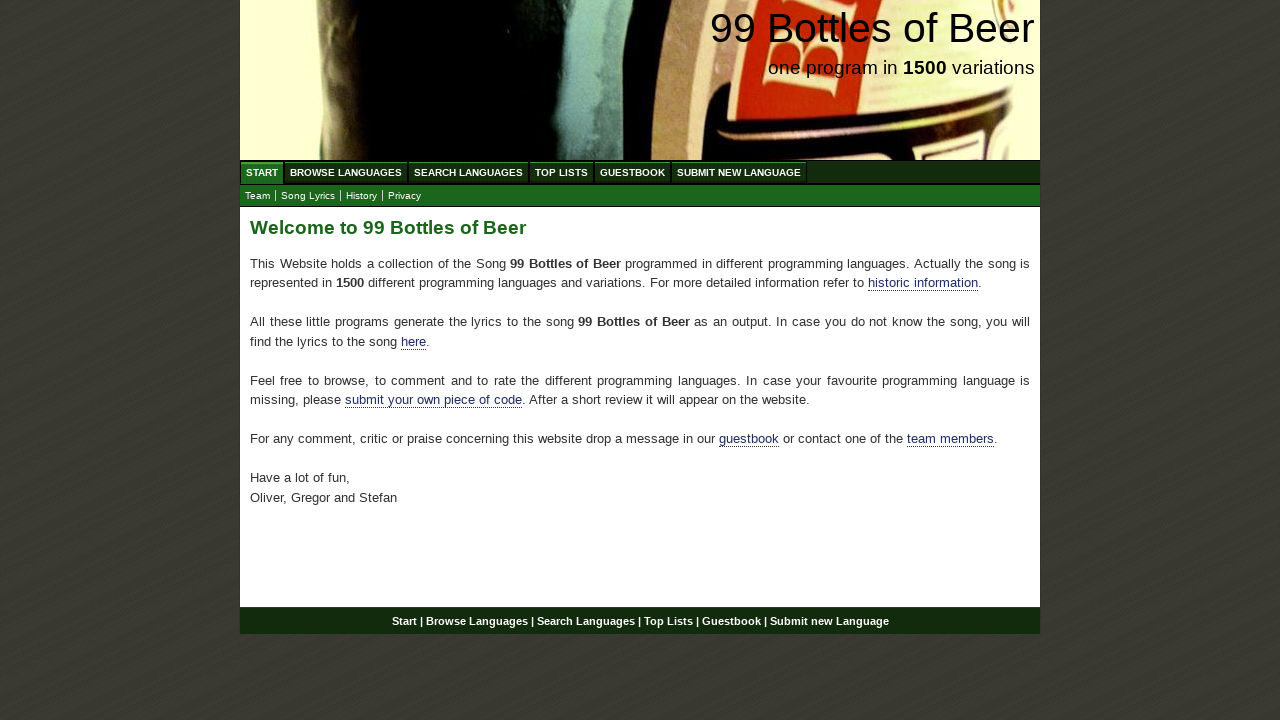

Clicked on Top List menu at (562, 172) on xpath=//body/div[@id='wrap']/div[@id='navigation']/ul[@id='menu']/li/a[@href='/t
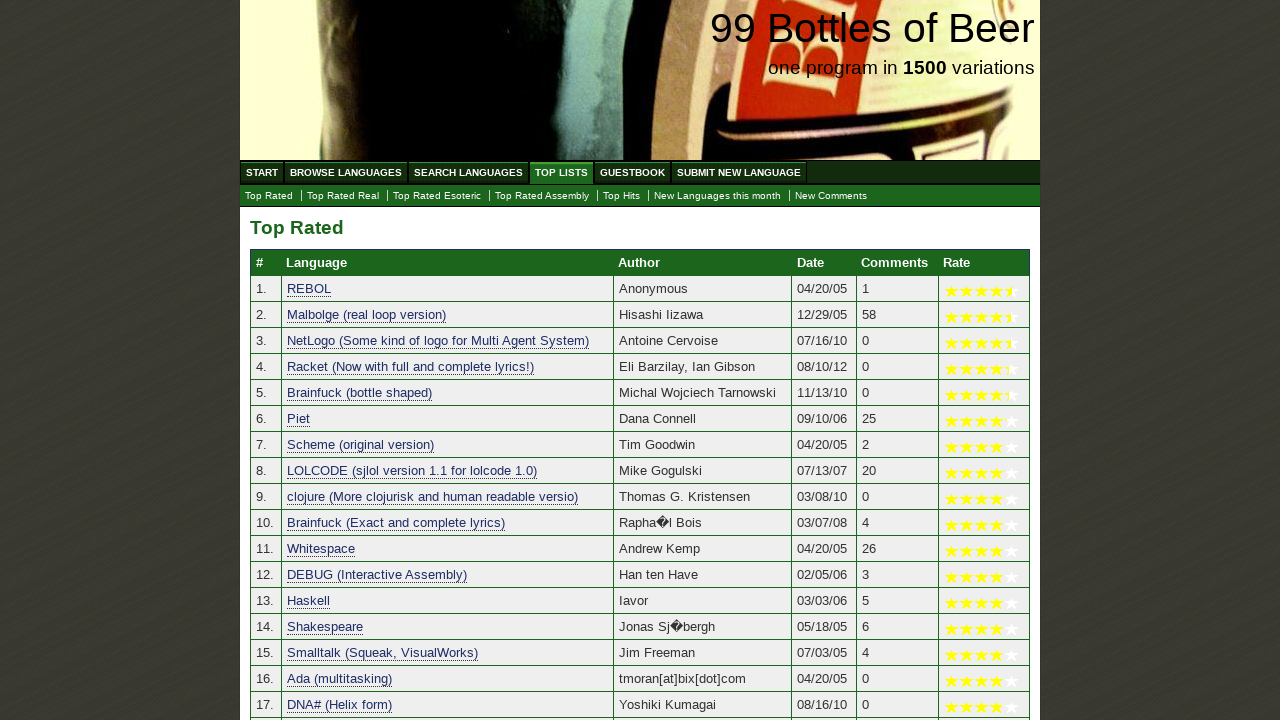

Clicked on New Comments submenu at (831, 196) on xpath=//body/div[@id='wrap']/div[@id='navigation']/ul[@id='submenu']/li/a[@href=
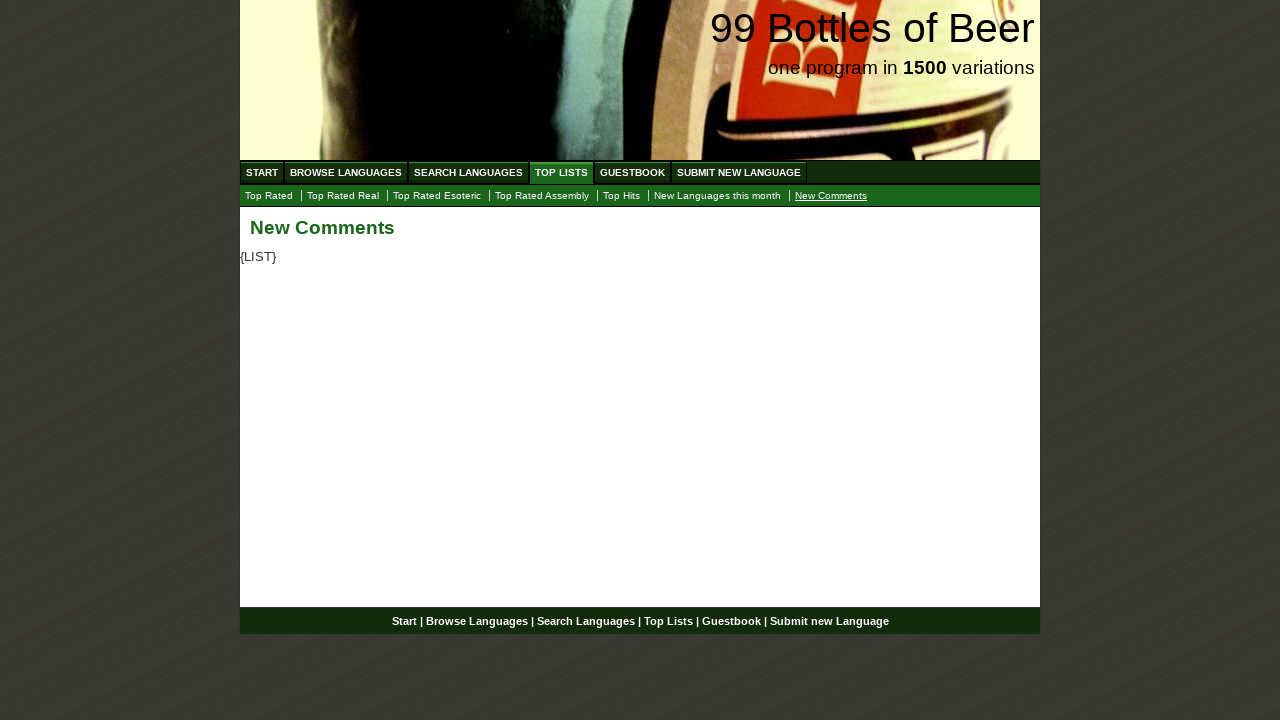

Located New Comments paragraph element
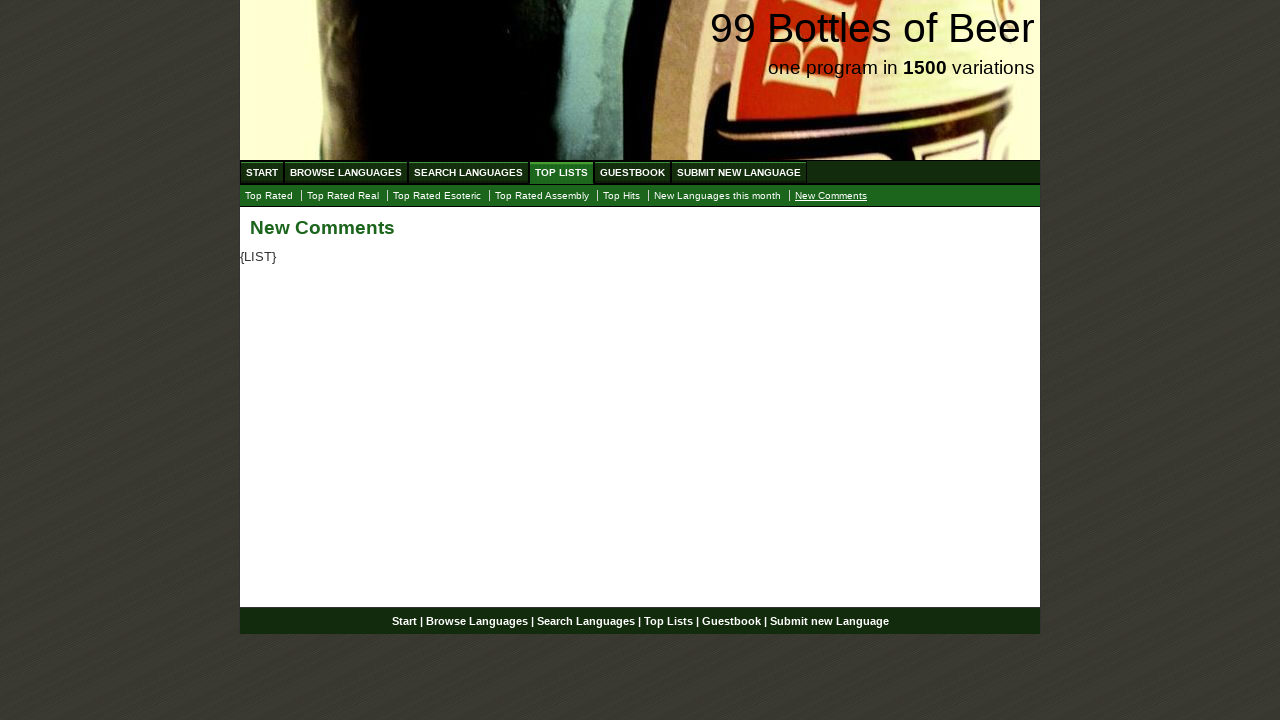

Verified that New Comments section is empty
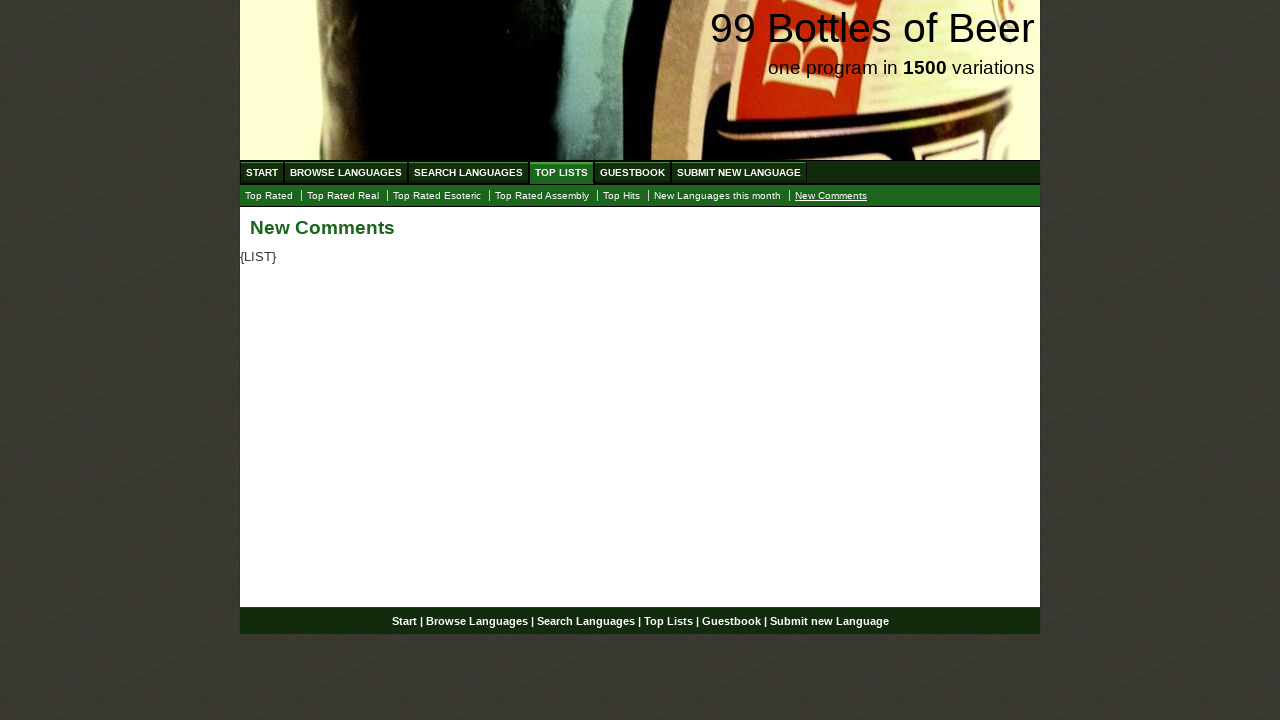

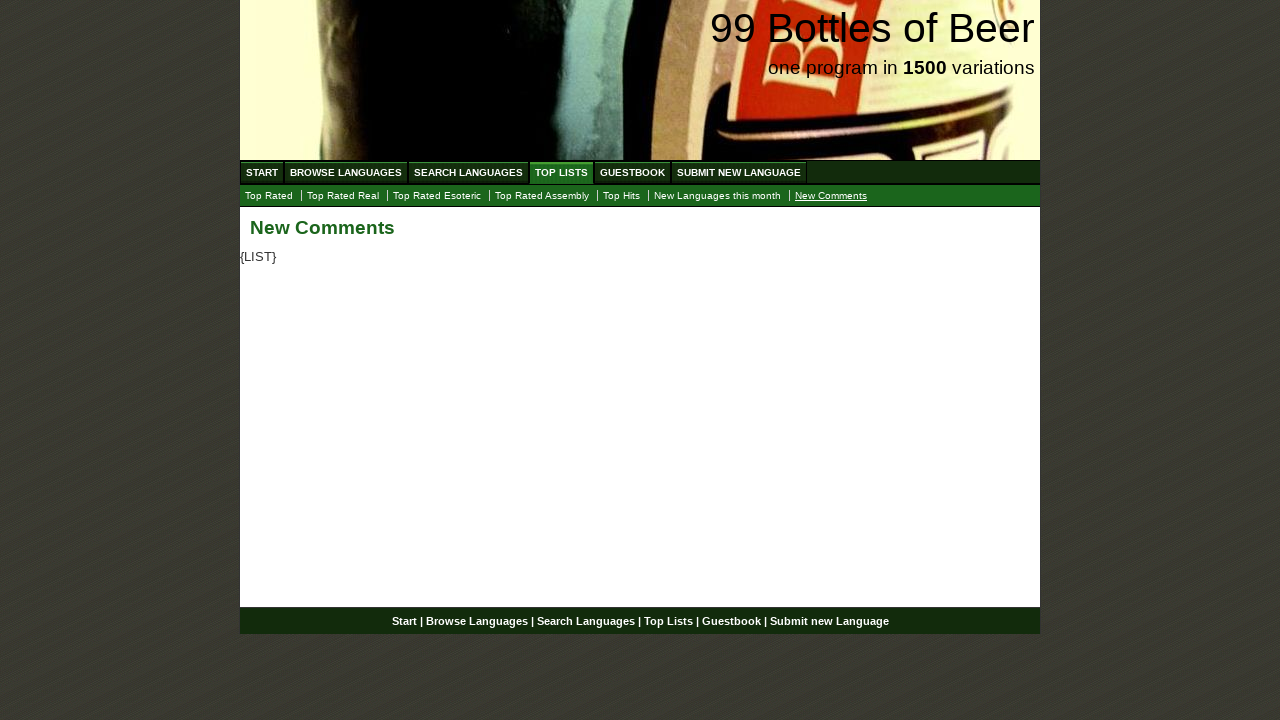